Navigates to an ANU course page and clicks on the "Class" tab to view class information and session details

Starting URL: https://programsandcourses.anu.edu.au/2024/course/COMP1100

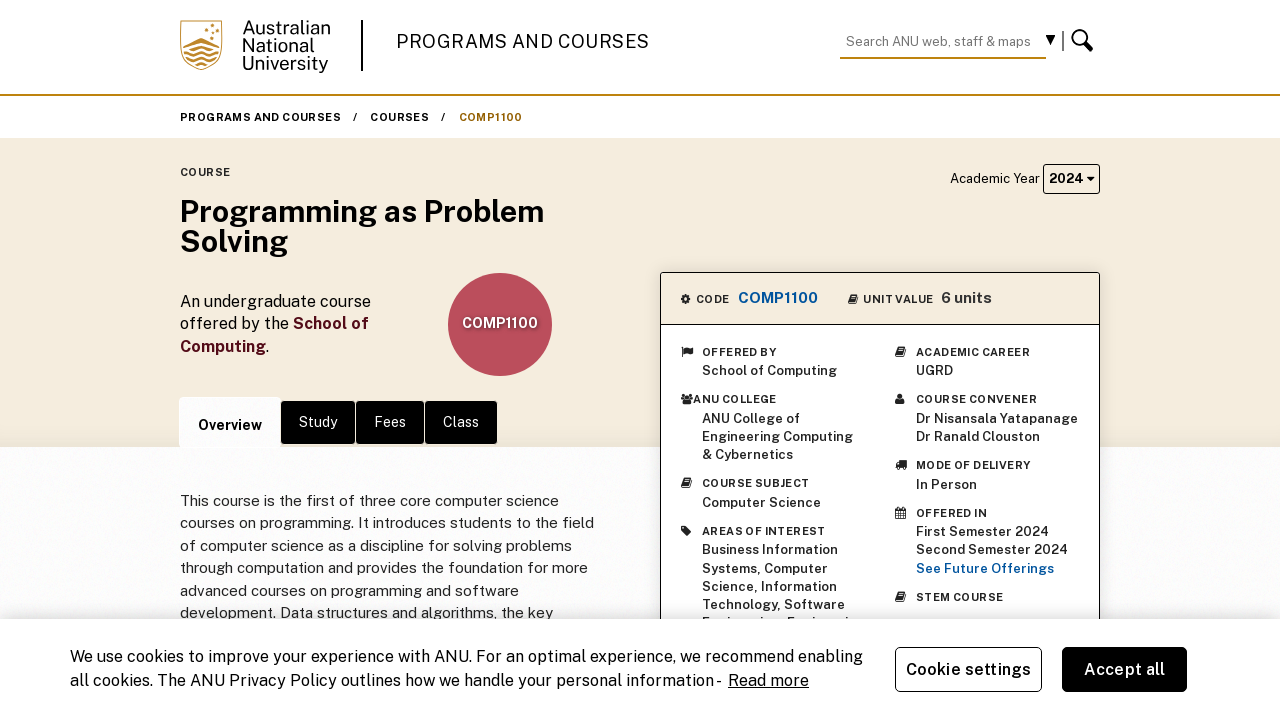

Located the 'Class' tab link on the course page
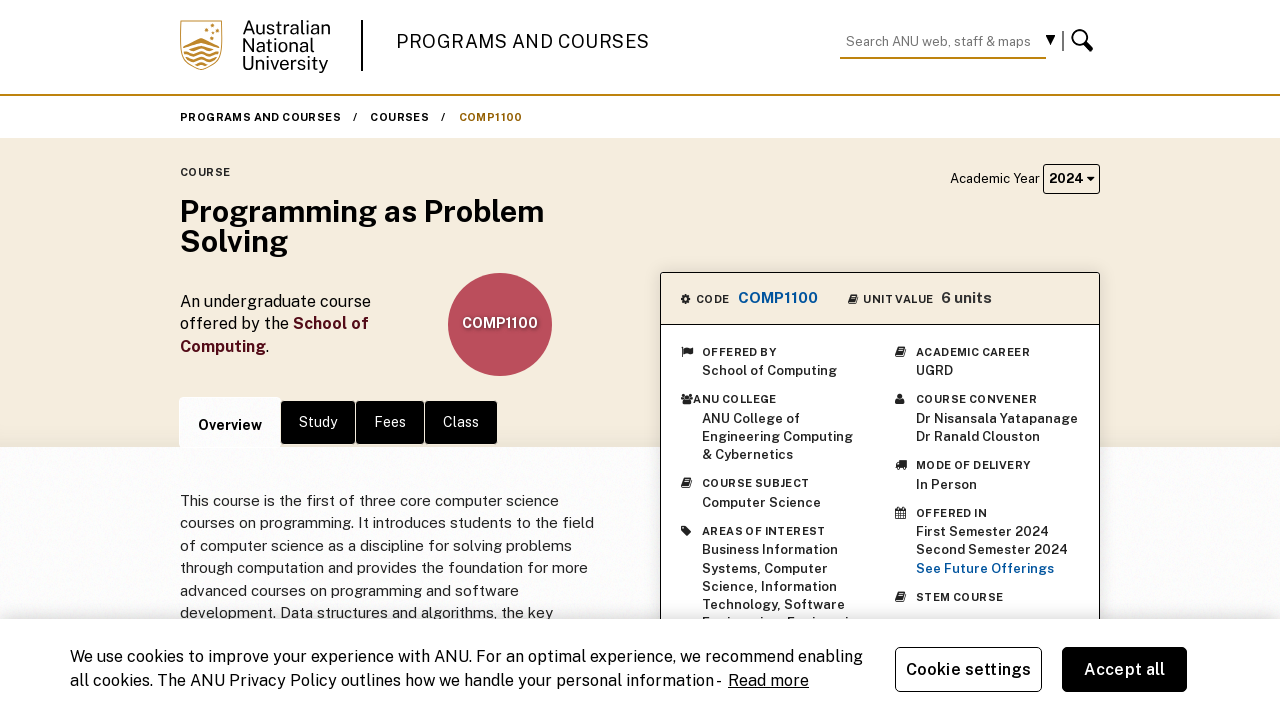

Verified that the 'Class' tab link exists on the page
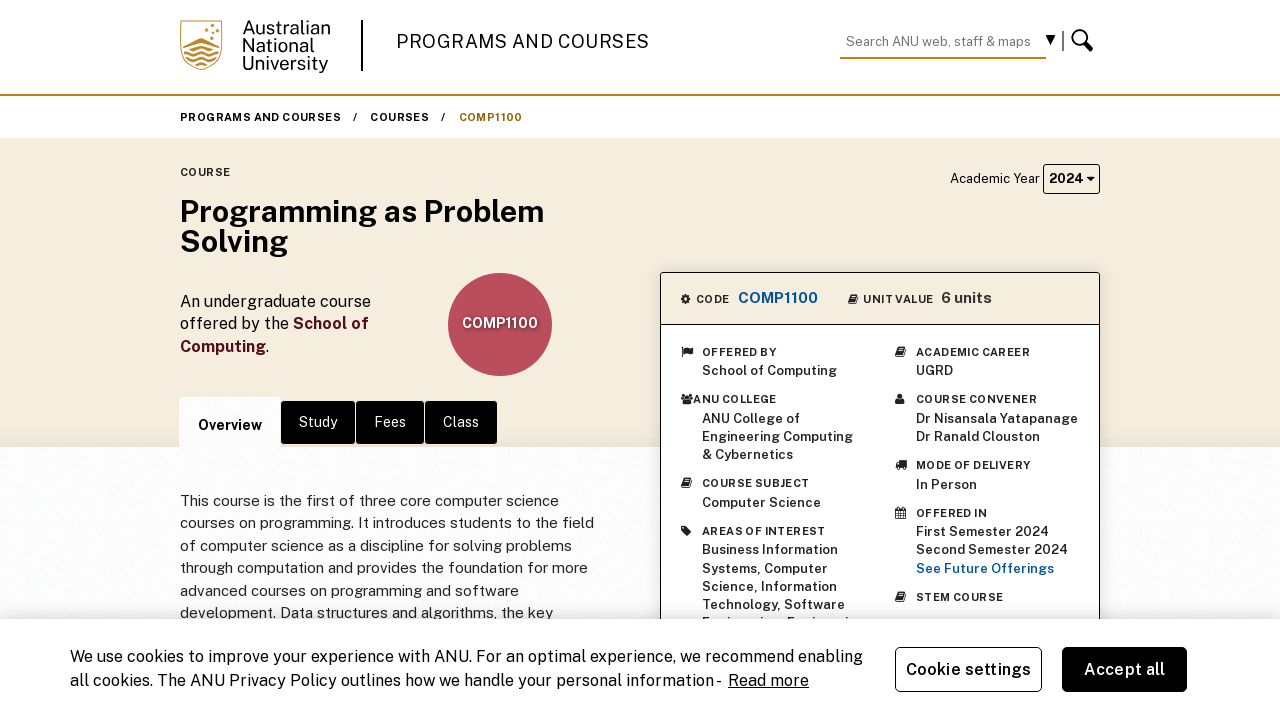

Clicked on the 'Class' tab to view class information and session details at (461, 423) on internal:role=link[name="Class"i]
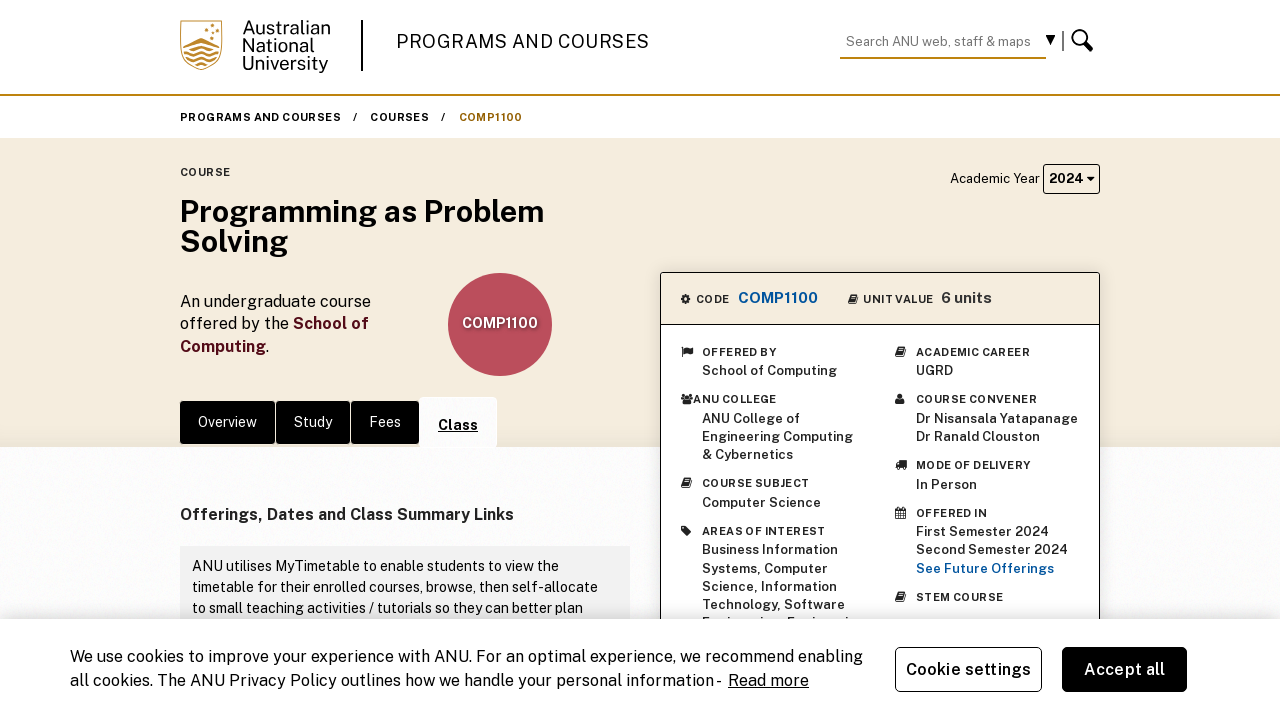

Course tab content loaded successfully
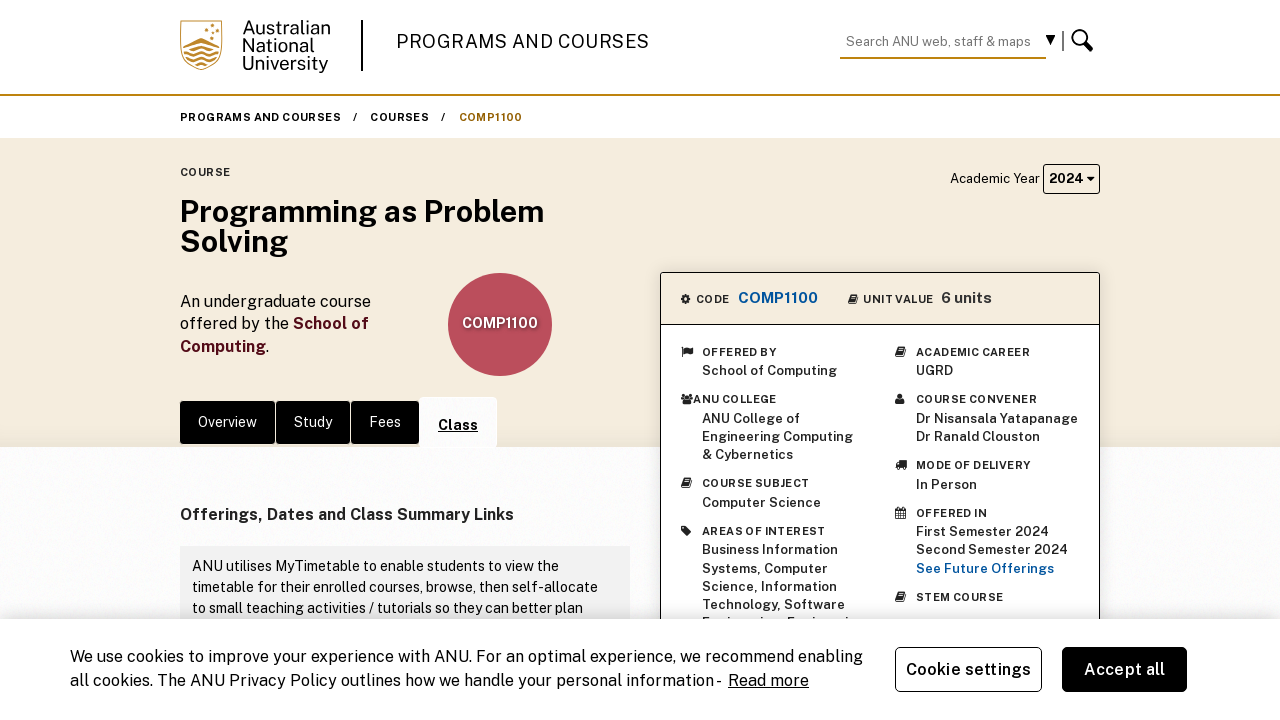

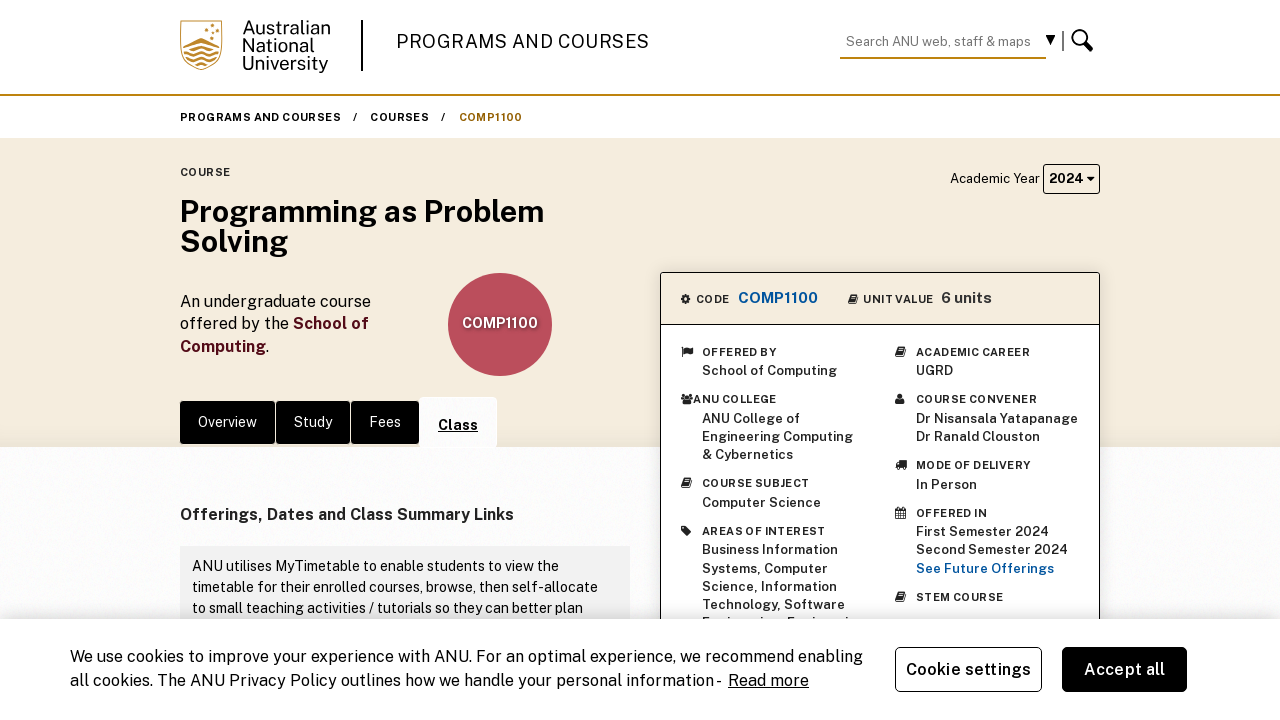